Tests right-click (context menu) functionality on a button element

Starting URL: http://swisnl.github.io/jQuery-contextMenu/demo.html

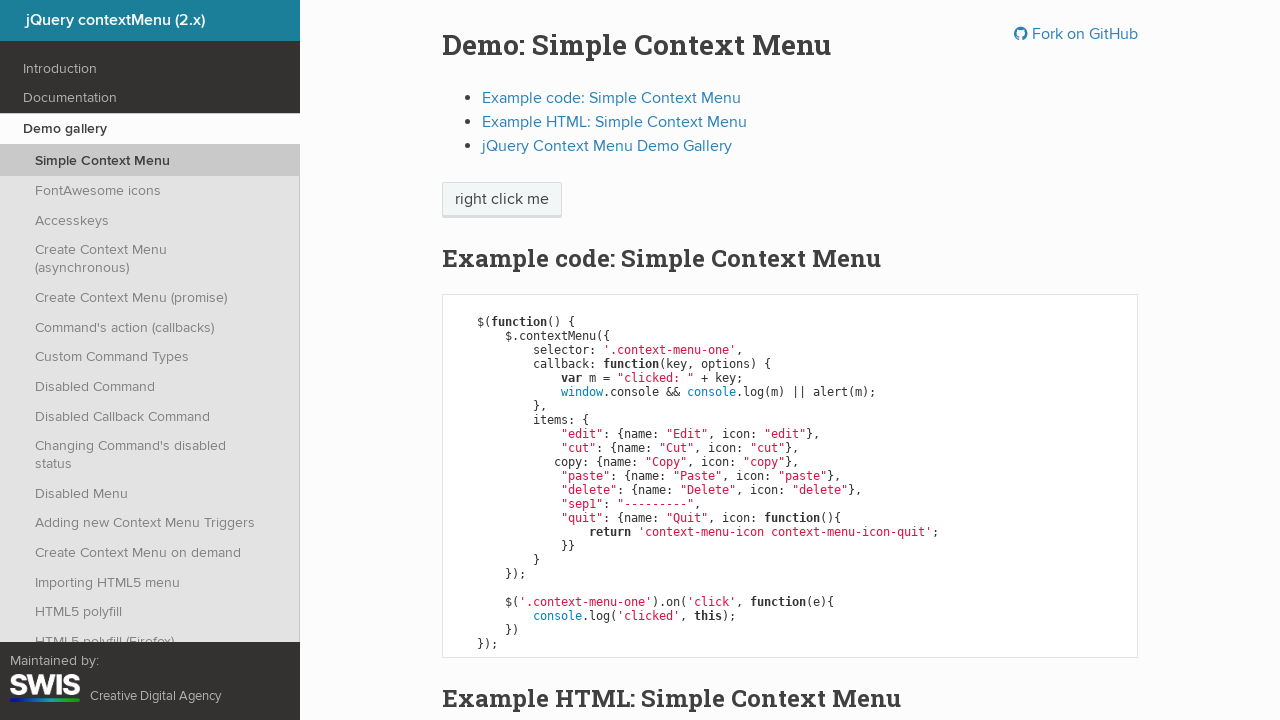

Context menu button element became visible
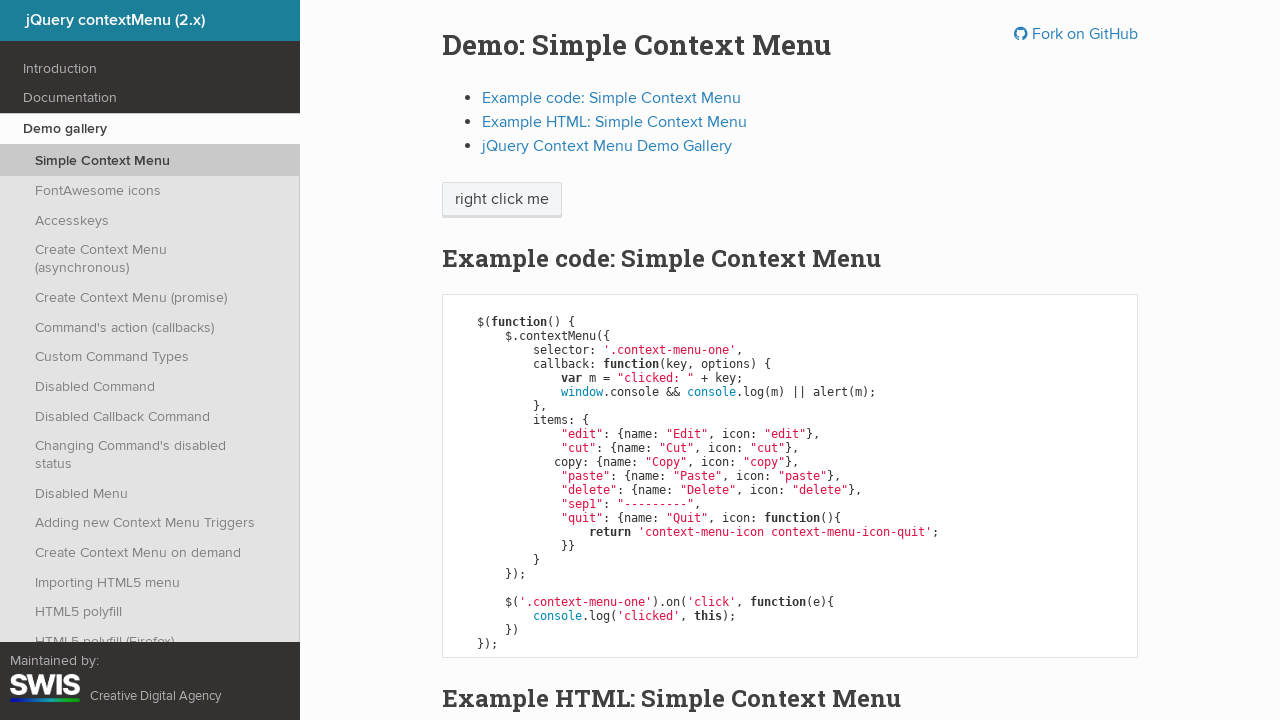

Right-clicked on context menu button to open menu at (502, 200) on span.context-menu-one
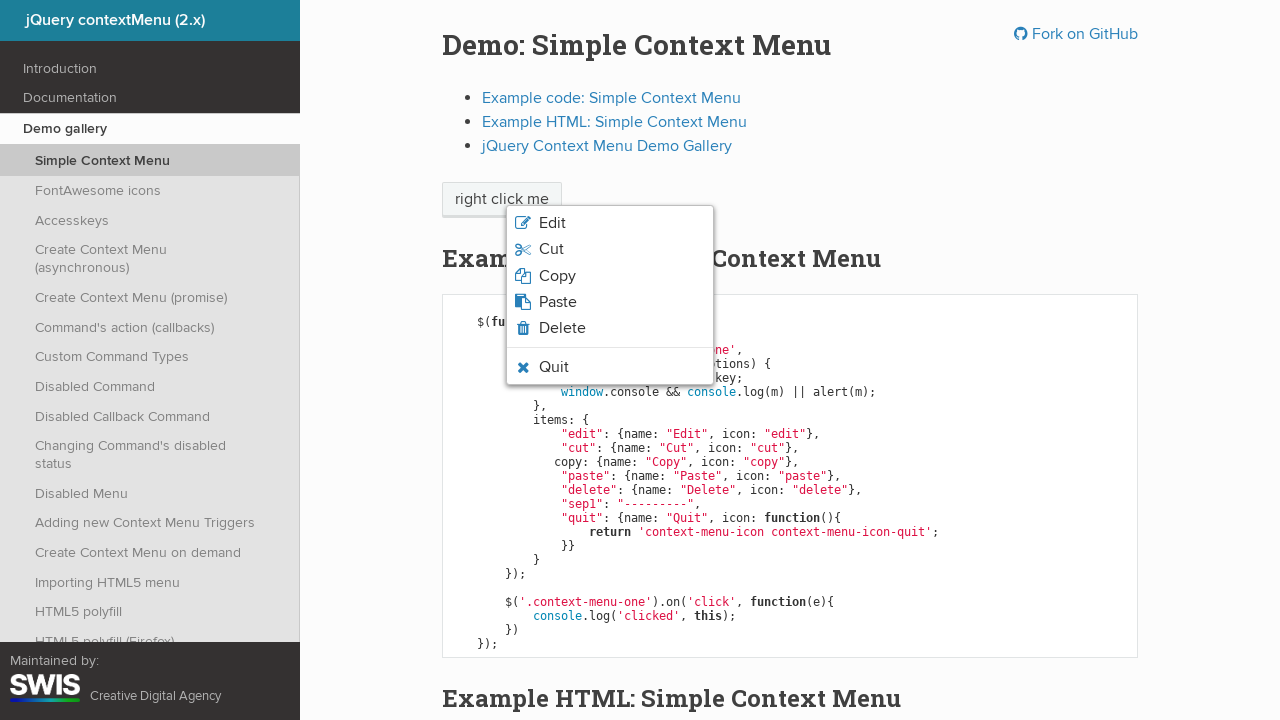

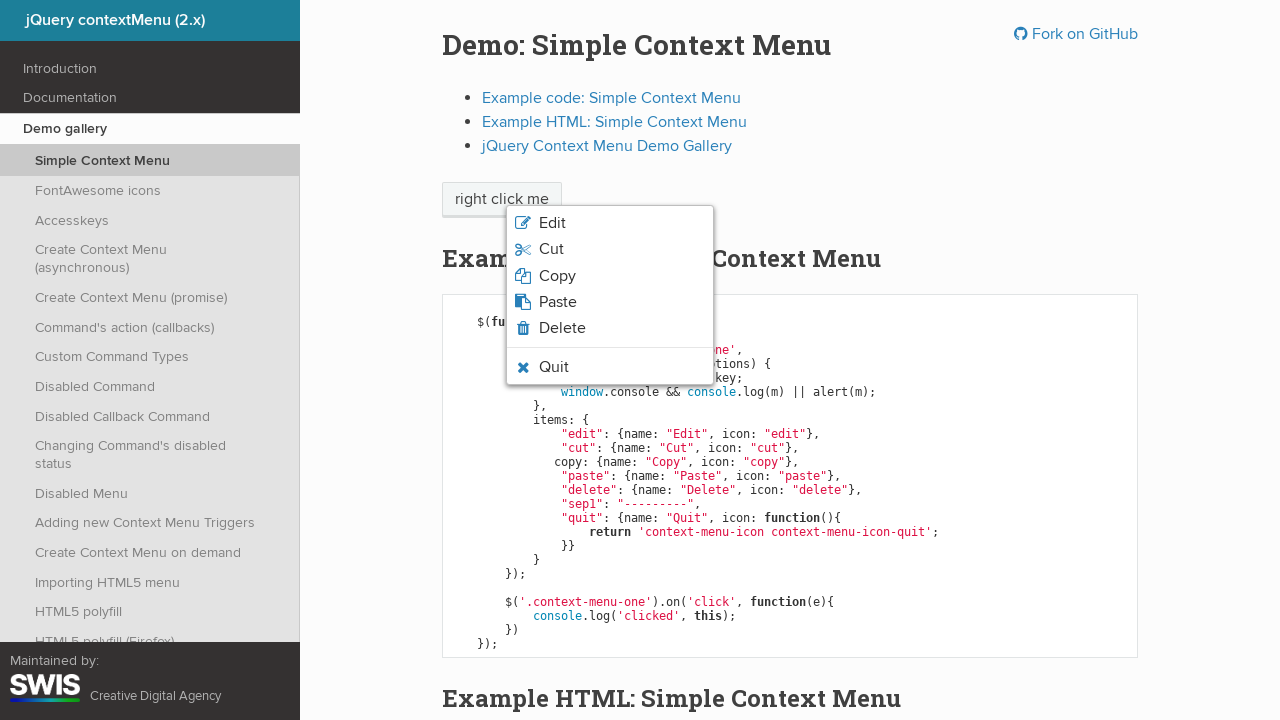